Tests the Add/Remove Elements functionality by navigating to the page, clicking the add button multiple times to add elements, then clicking delete buttons to remove some elements.

Starting URL: https://the-internet.herokuapp.com/

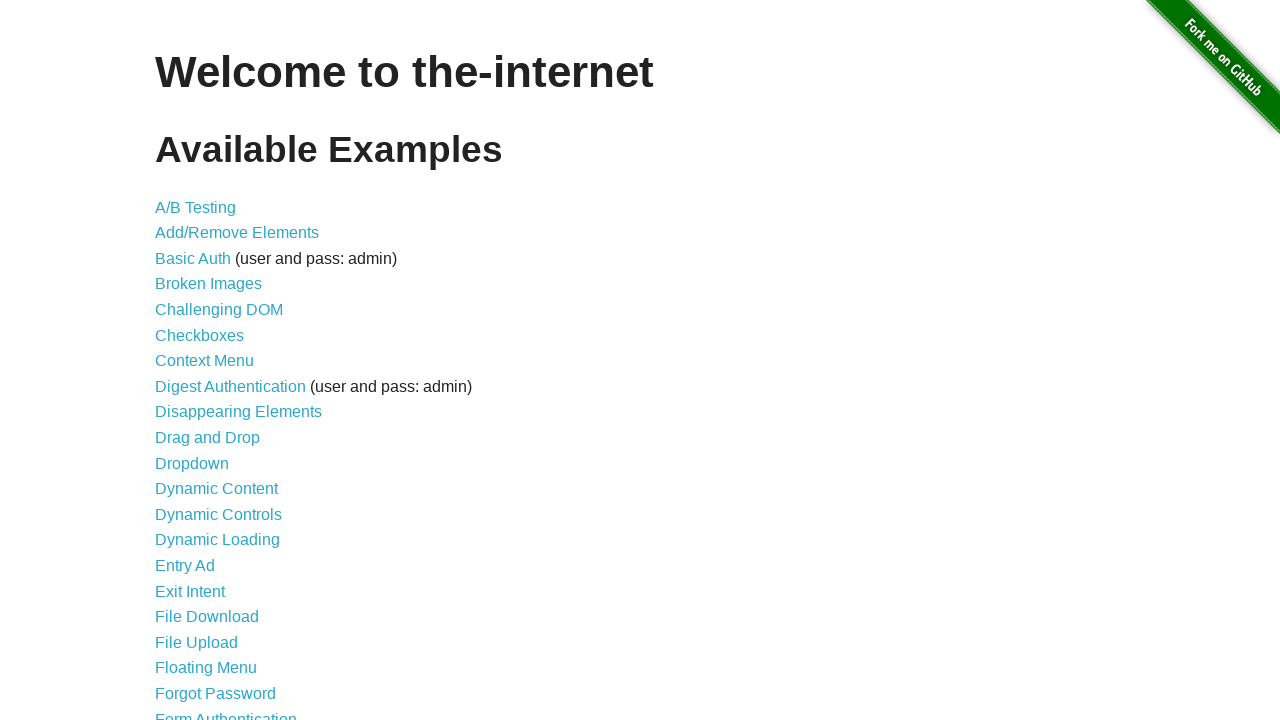

Clicked on Add/Remove Elements link to navigate to test page at (237, 233) on text=Add/Remove Elements
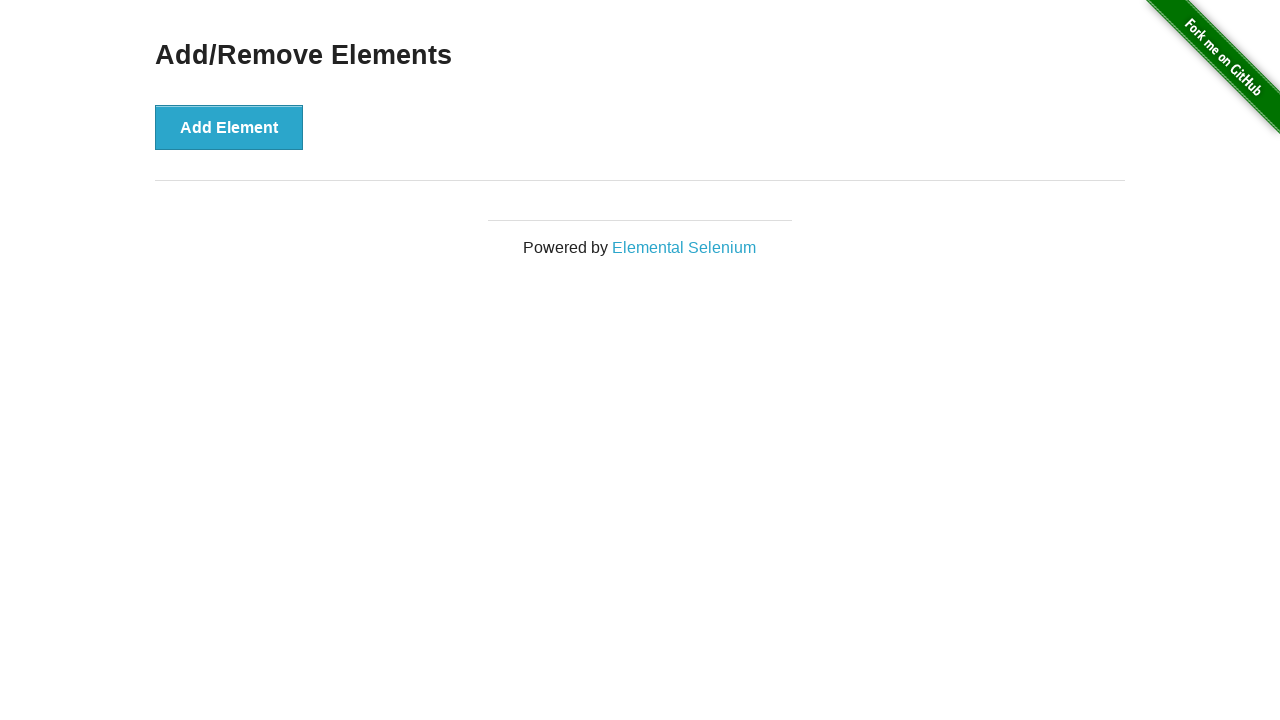

Add Element button loaded and visible
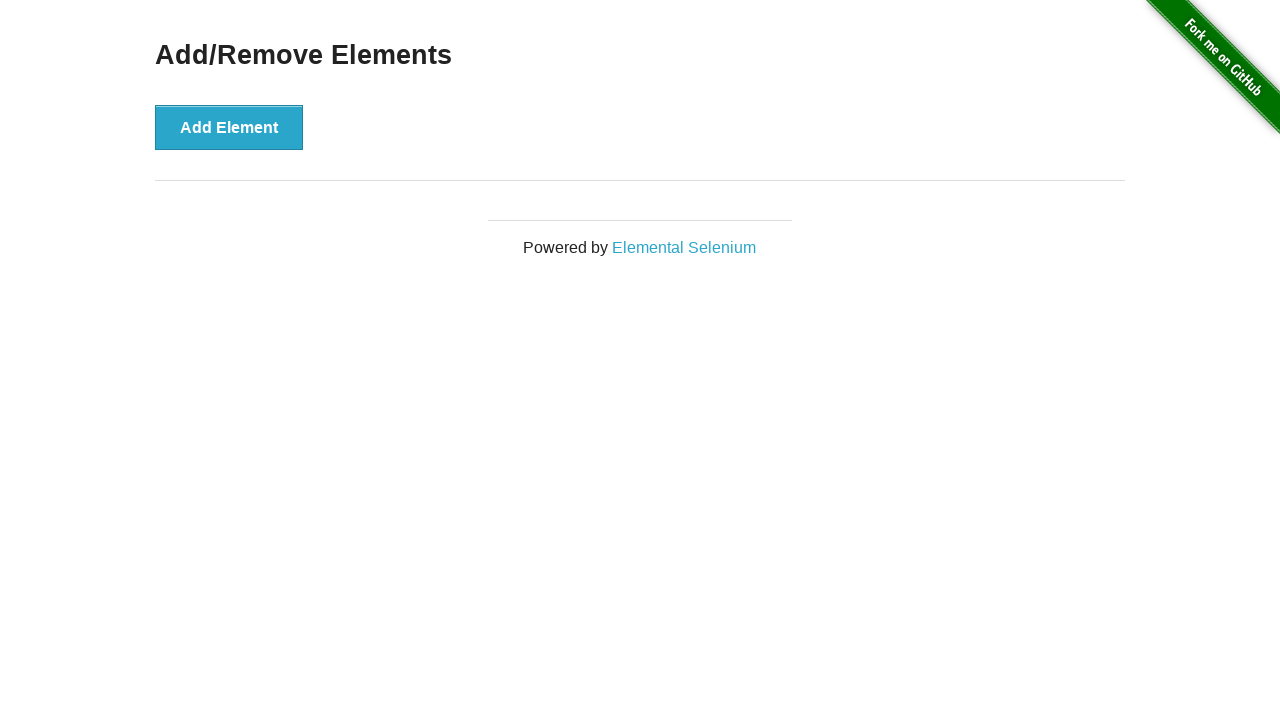

Clicked Add Element button (iteration 1 of 5) at (229, 127) on xpath=//button[text()='Add Element']
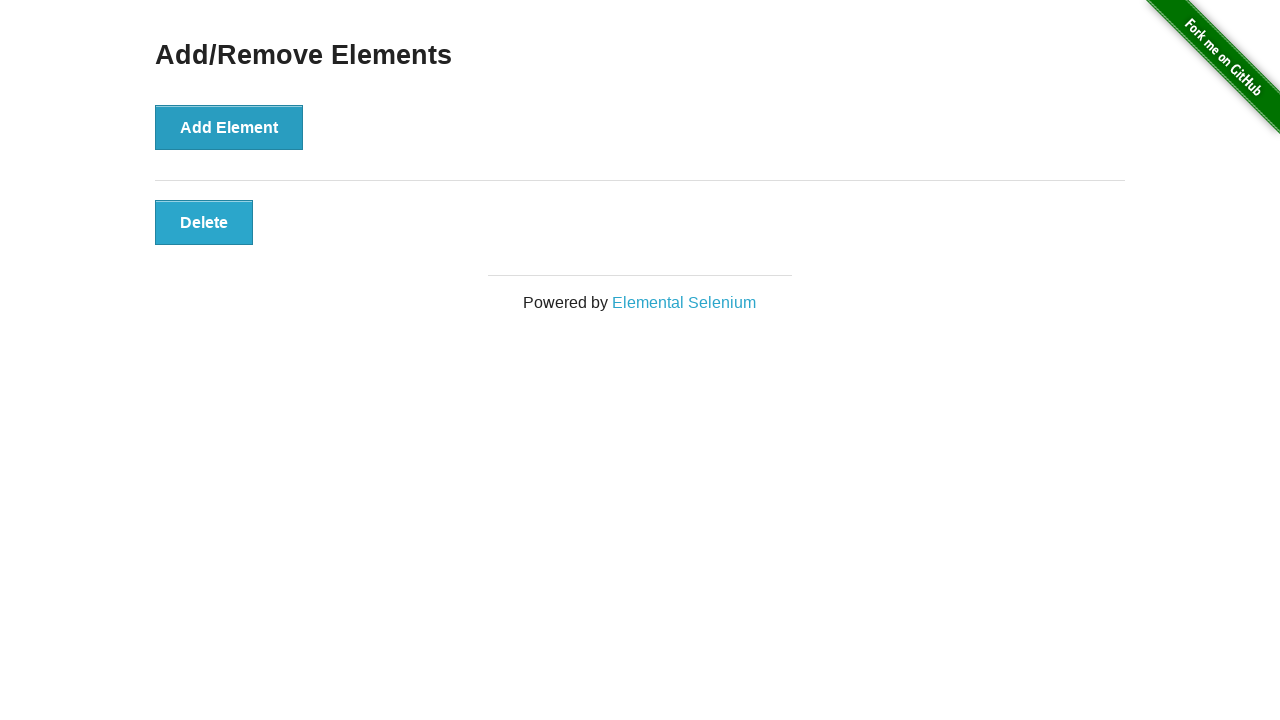

Clicked Add Element button (iteration 2 of 5) at (229, 127) on xpath=//button[text()='Add Element']
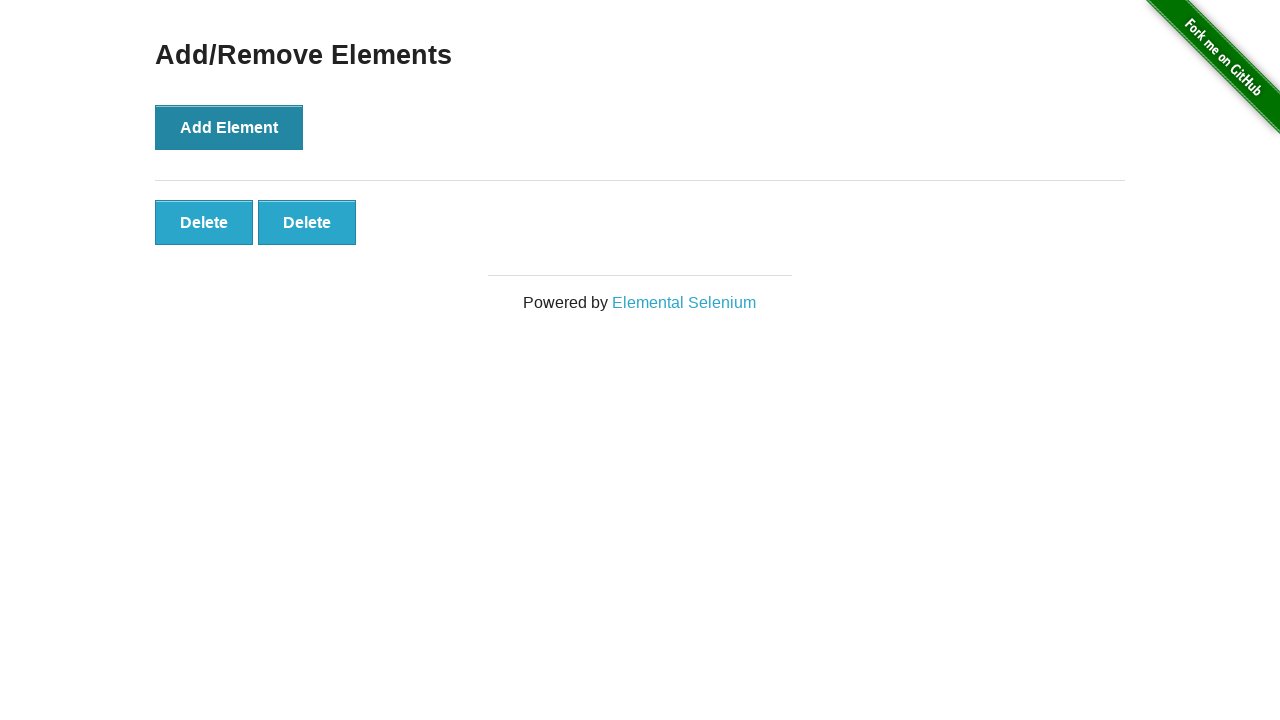

Clicked Add Element button (iteration 3 of 5) at (229, 127) on xpath=//button[text()='Add Element']
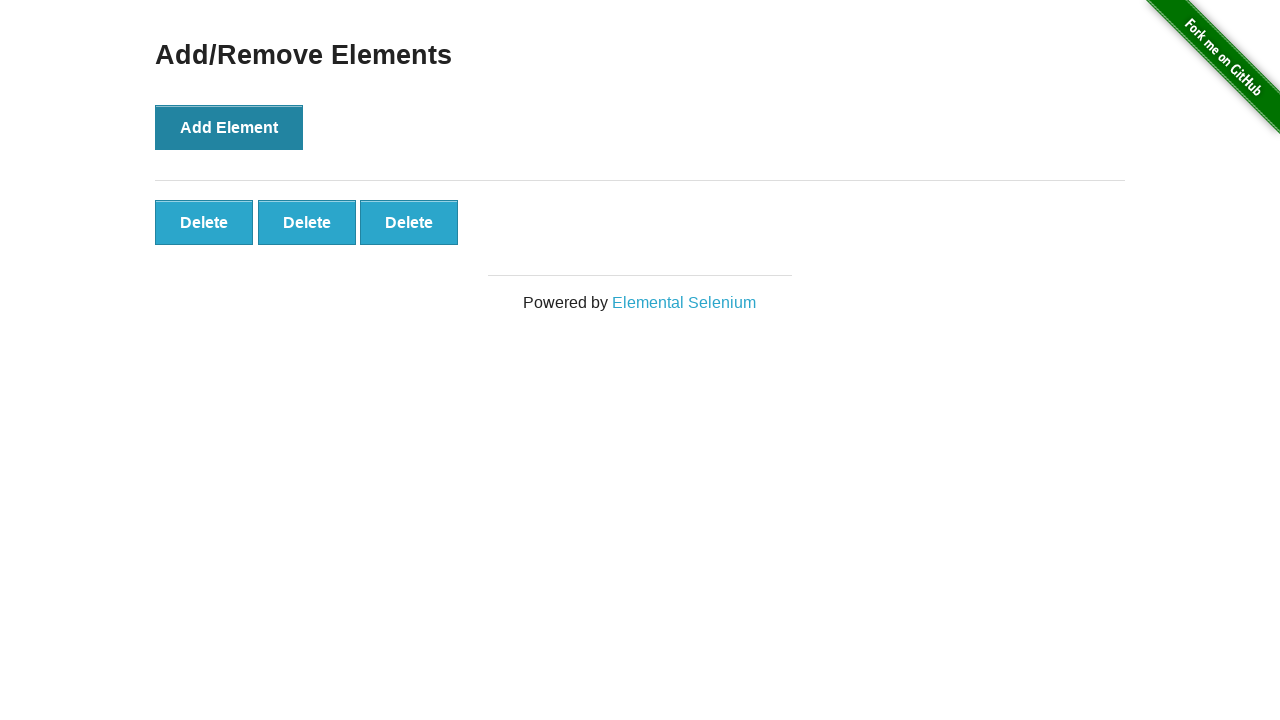

Clicked Add Element button (iteration 4 of 5) at (229, 127) on xpath=//button[text()='Add Element']
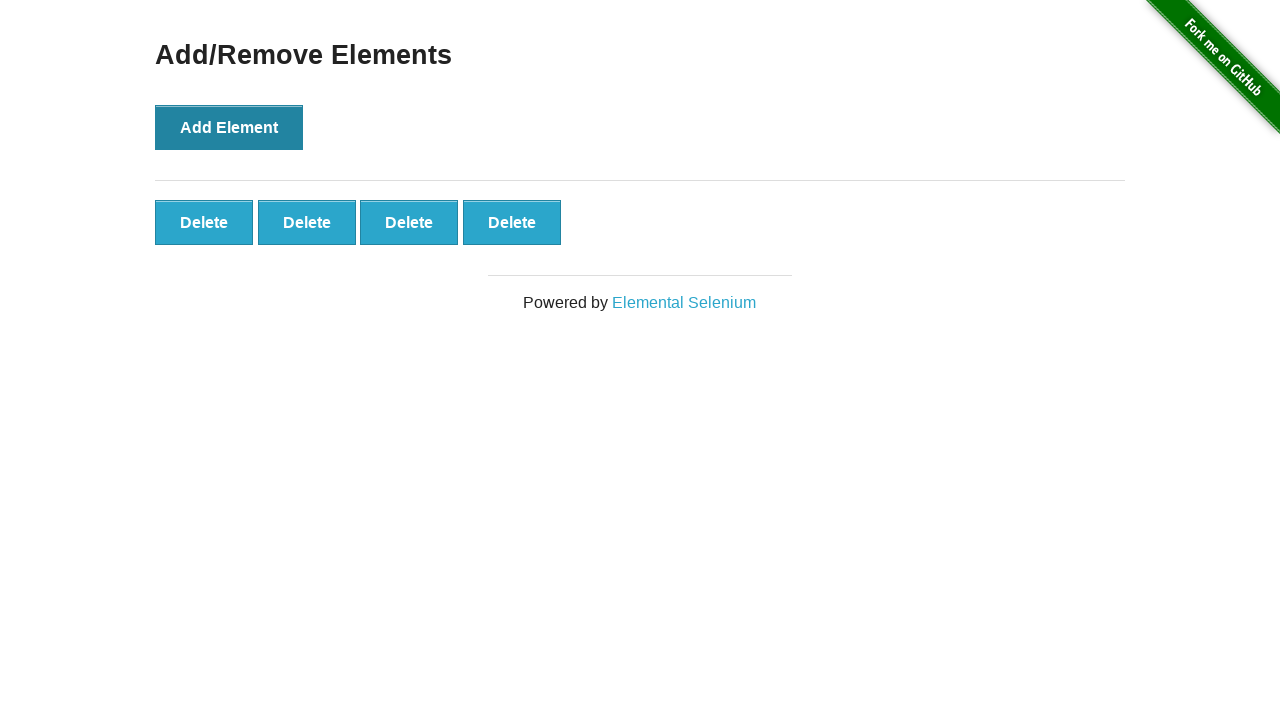

Clicked Add Element button (iteration 5 of 5) at (229, 127) on xpath=//button[text()='Add Element']
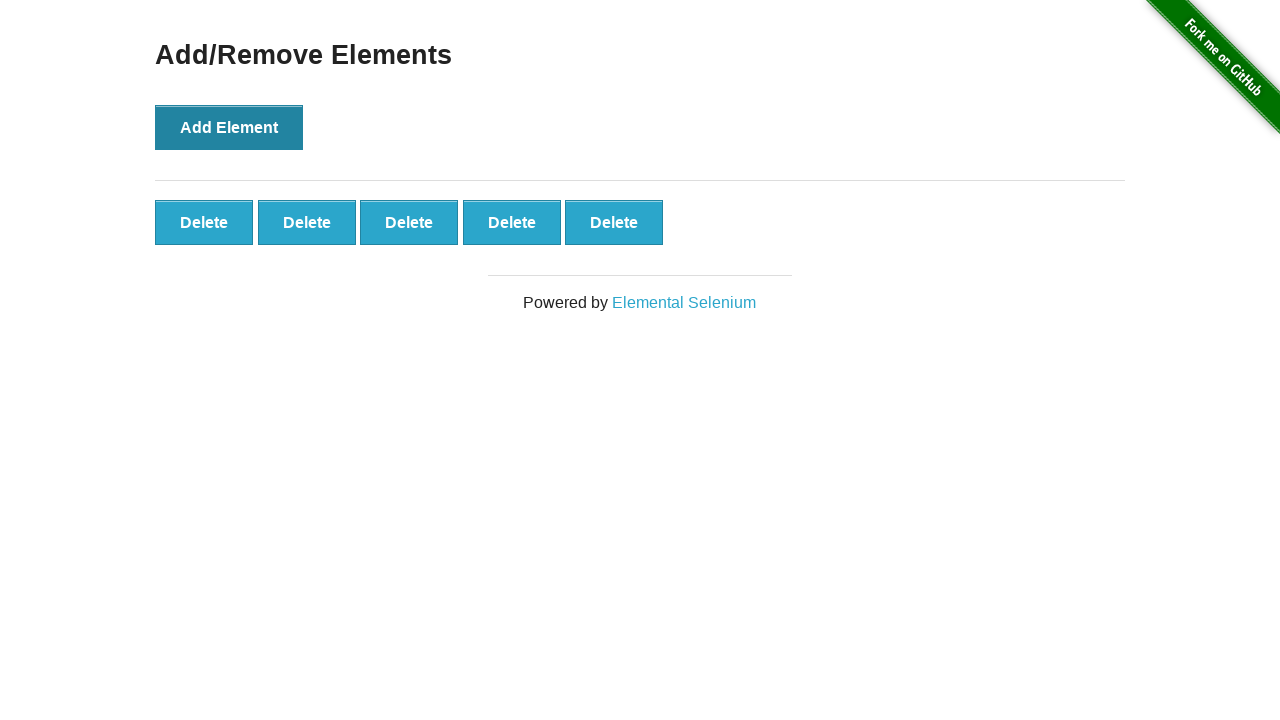

All 5 elements added and visible in the page
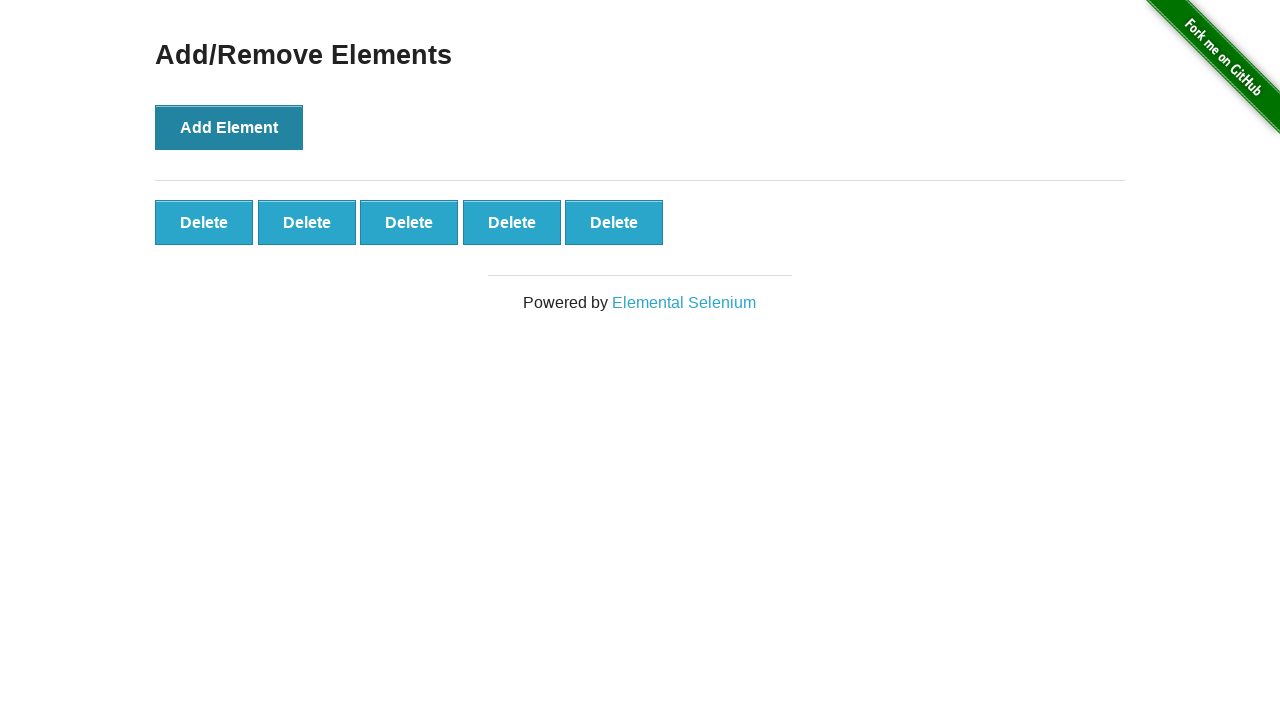

Clicked delete button to remove element (iteration 1 of 3) at (204, 222) on #elements button >> nth=0
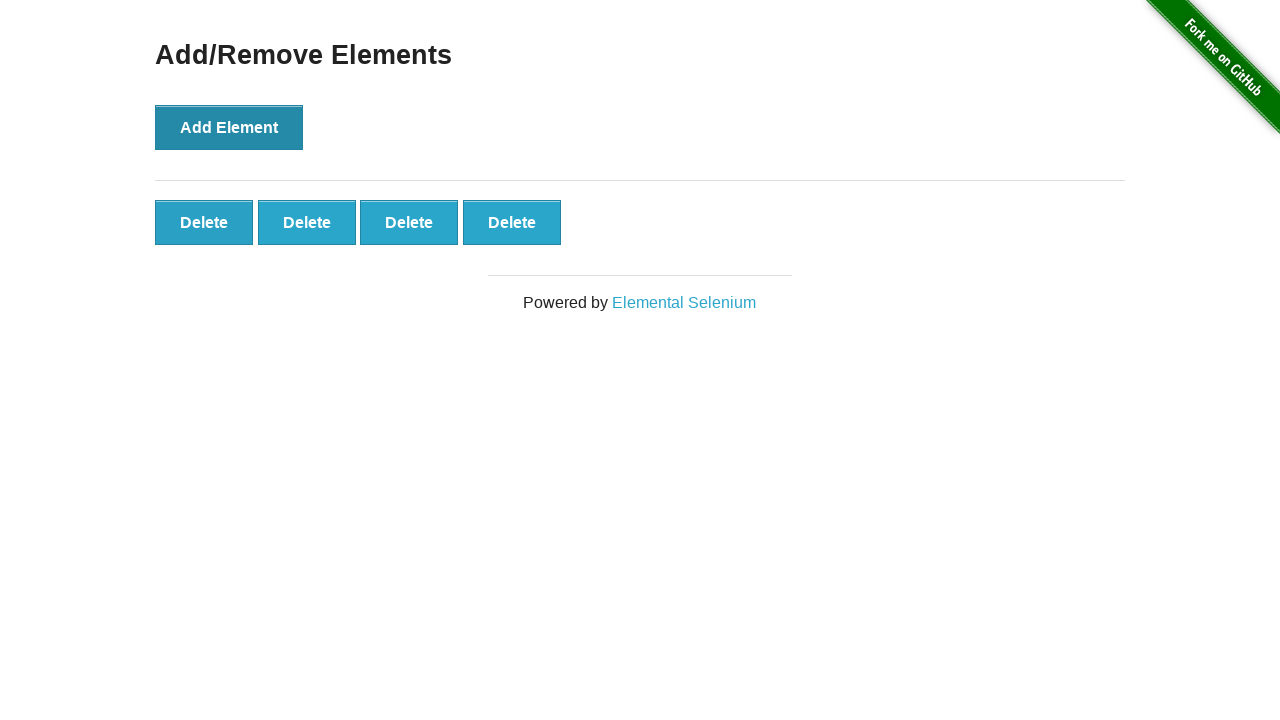

Clicked delete button to remove element (iteration 2 of 3) at (204, 222) on #elements button >> nth=0
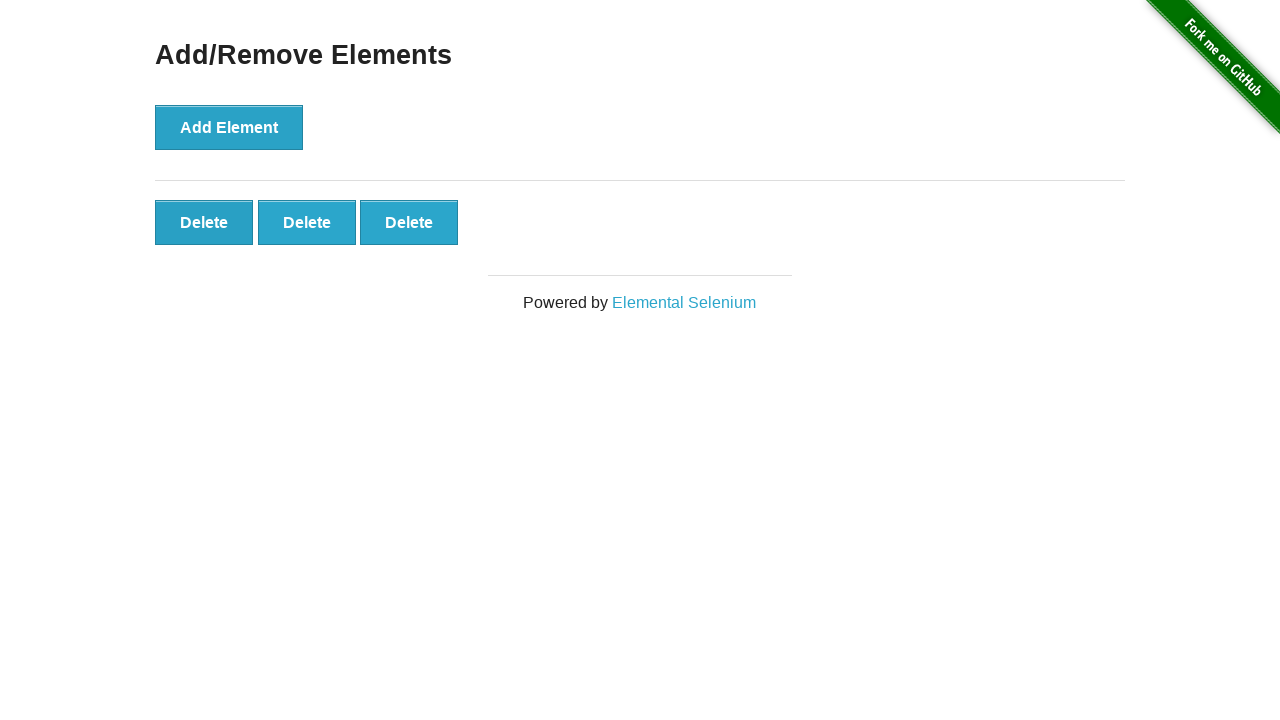

Clicked delete button to remove element (iteration 3 of 3) at (204, 222) on #elements button >> nth=0
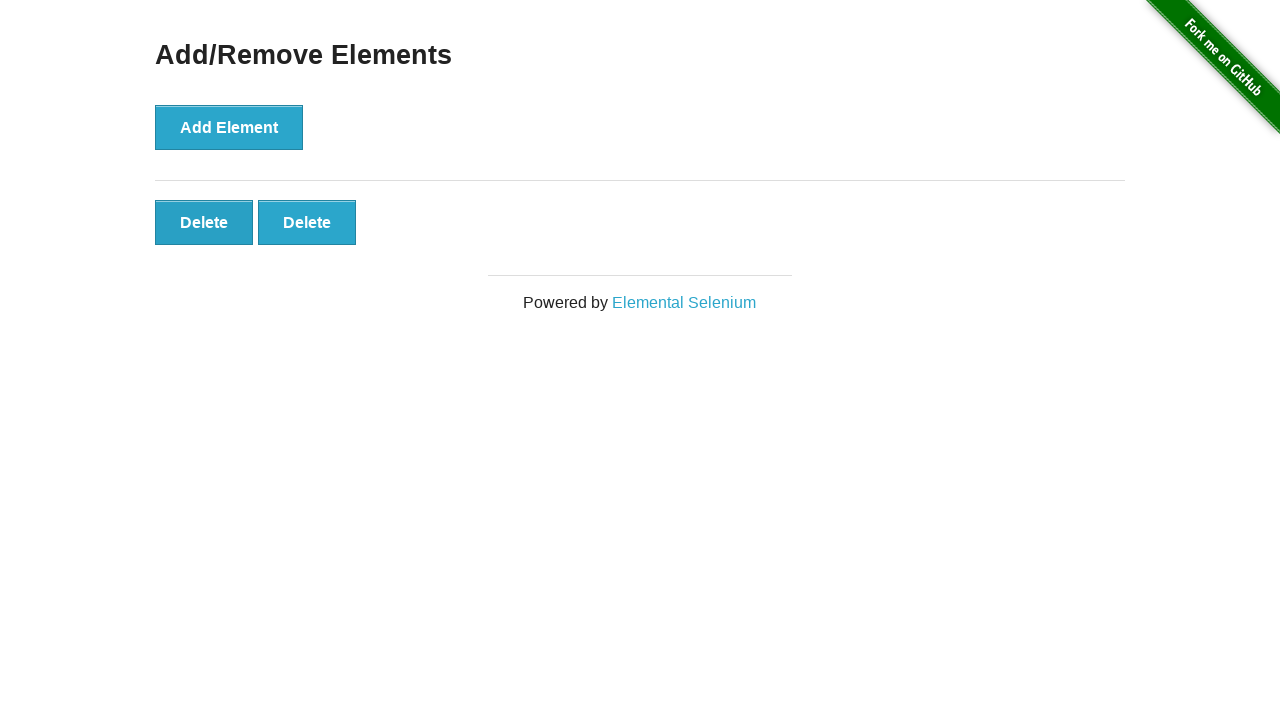

Waited 500ms for DOM to update after removals
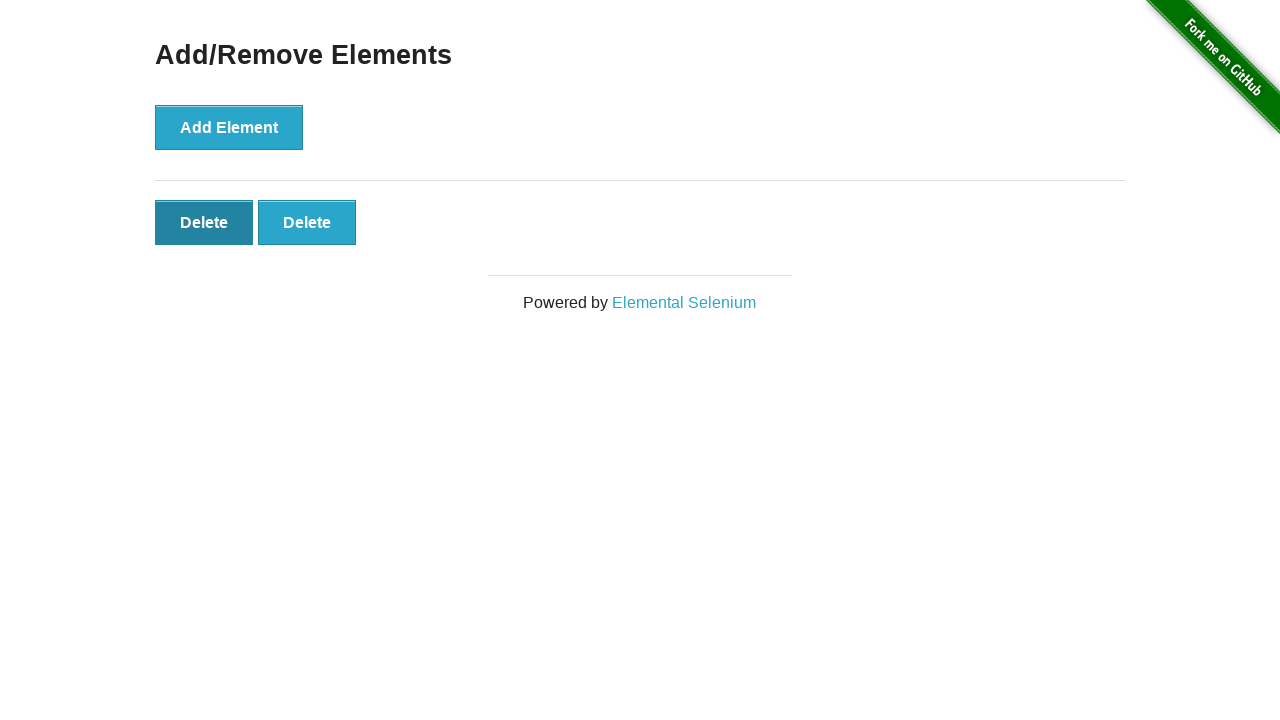

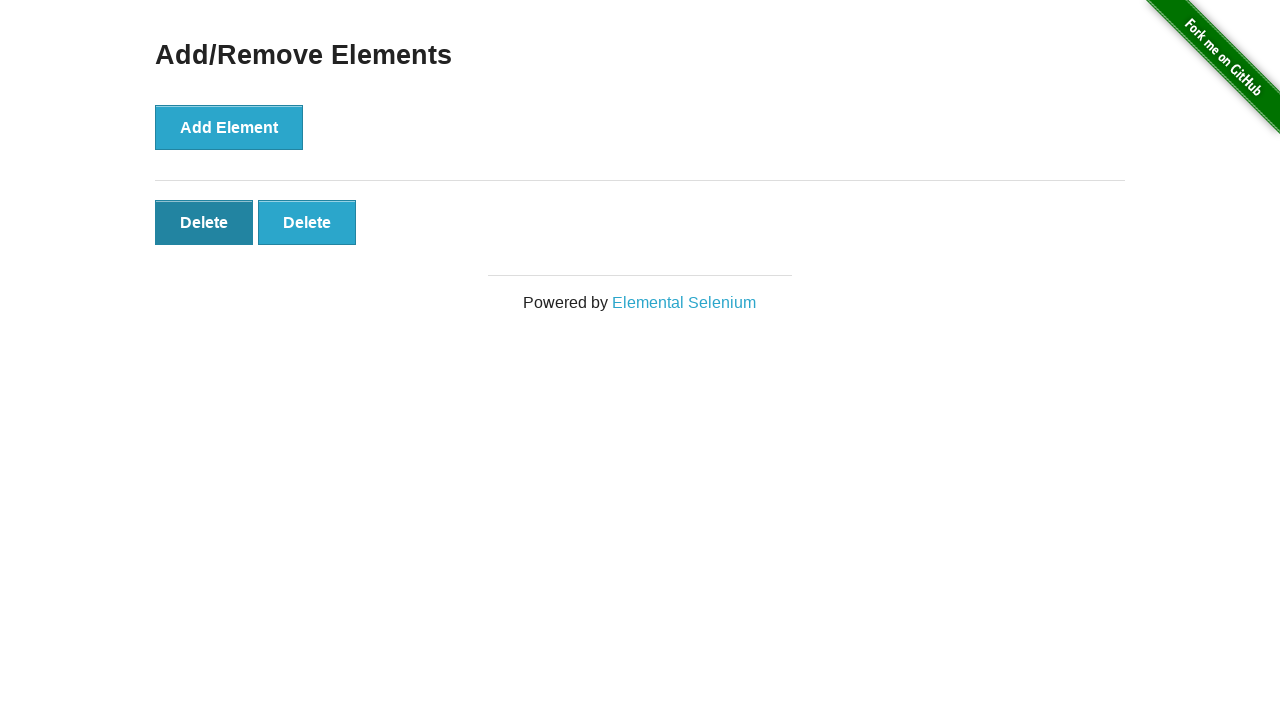